Fills out a practice registration form by entering personal information including name, email, gender, mobile number, and address

Starting URL: https://demoqa.com/automation-practice-form

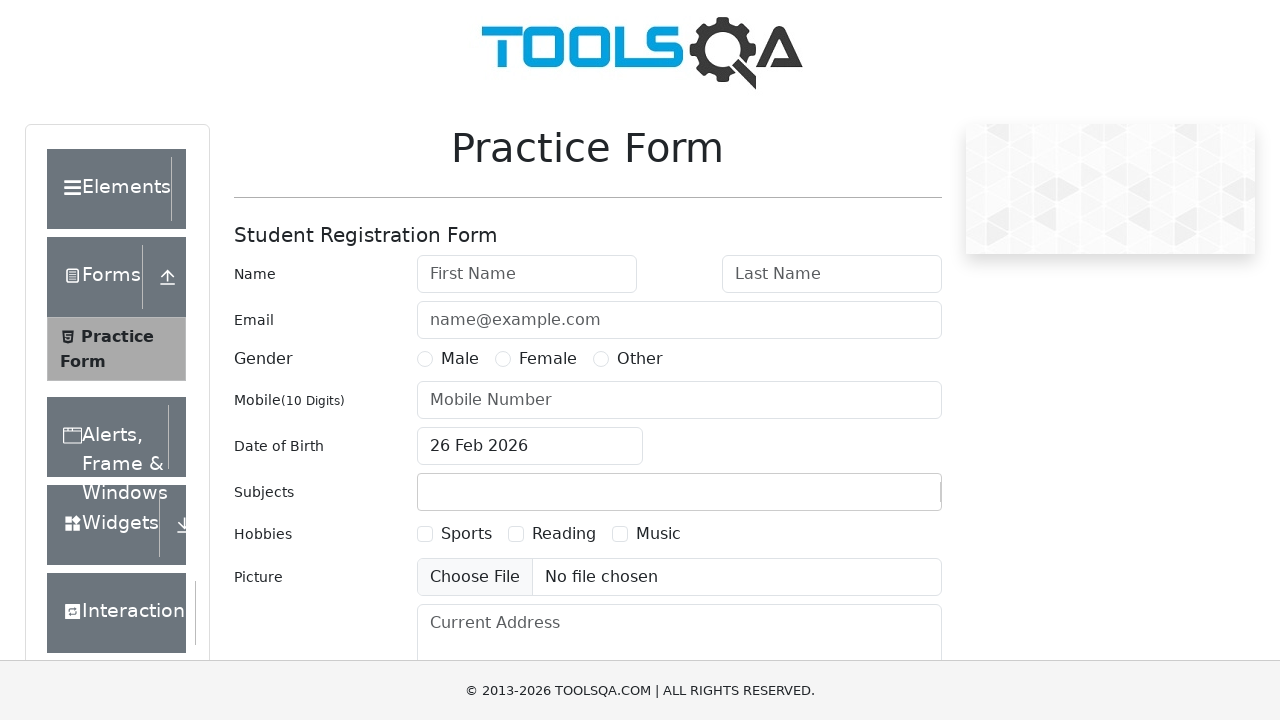

Filled first name field with 'Priyanka' on input#firstName
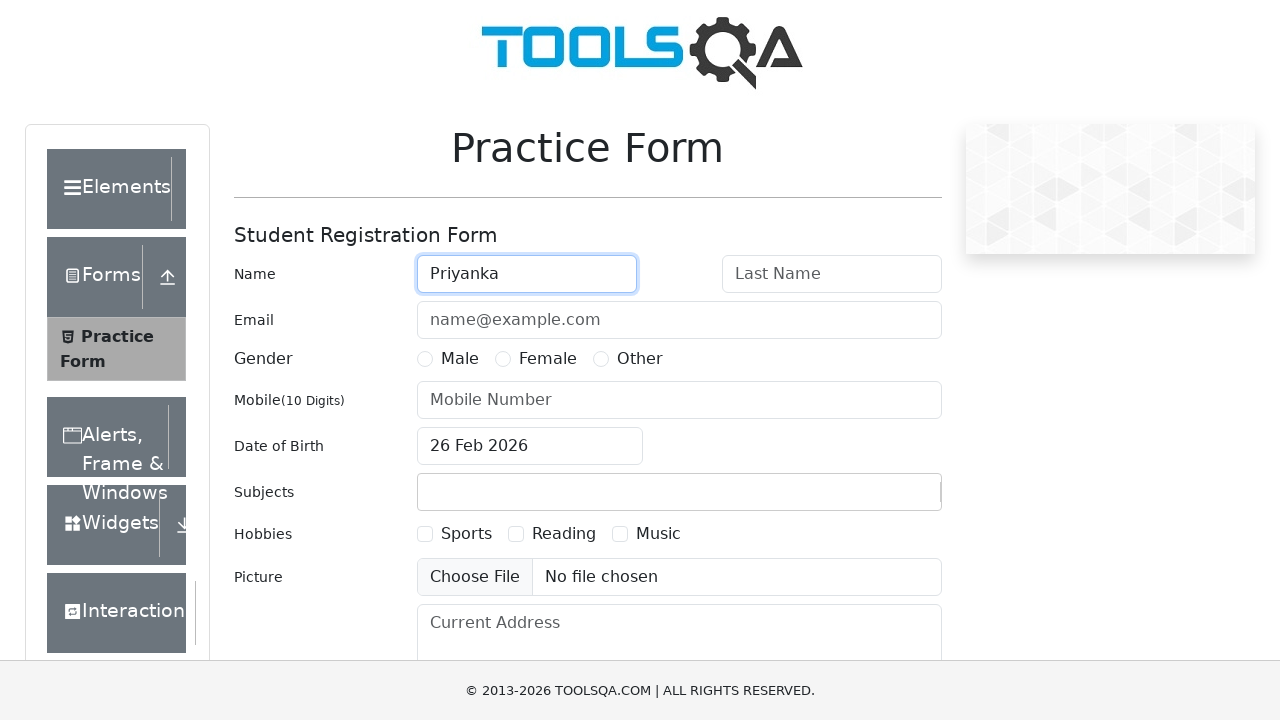

Filled last name field with 'Deshmukh' on #lastName
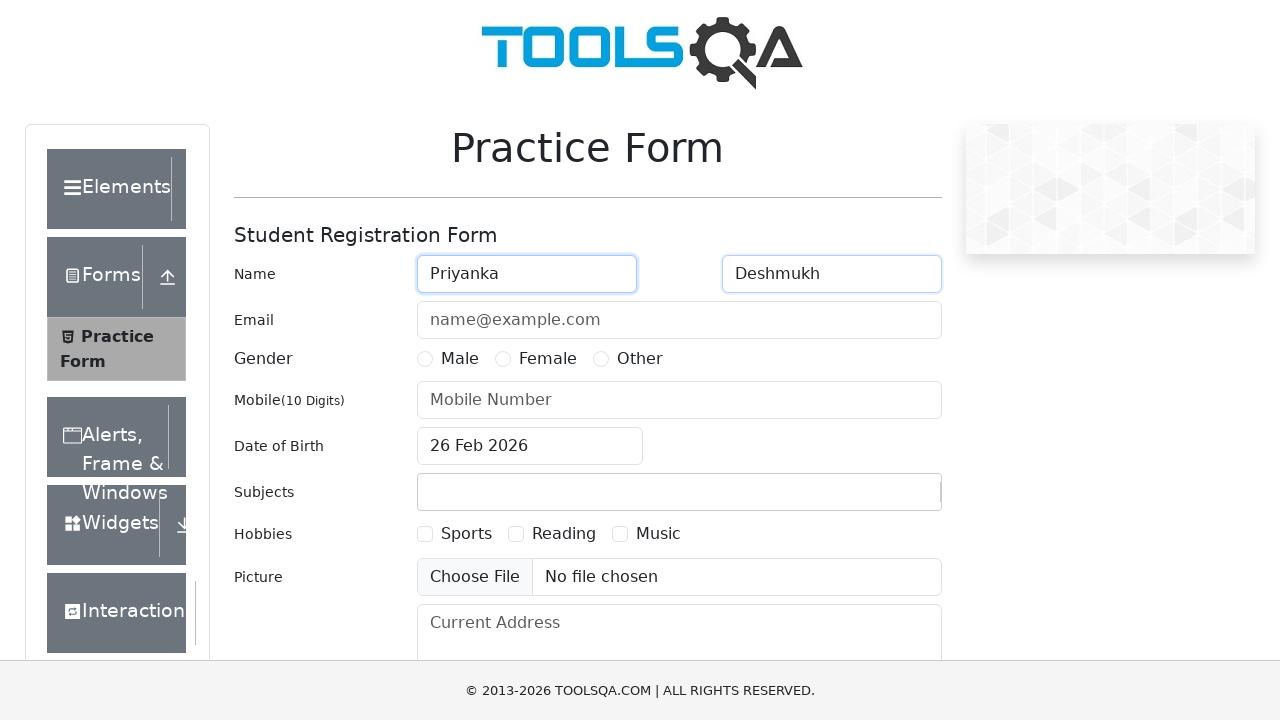

Filled email field with 'priyanka.kj731@gmail.com' on input[id='userEmail']
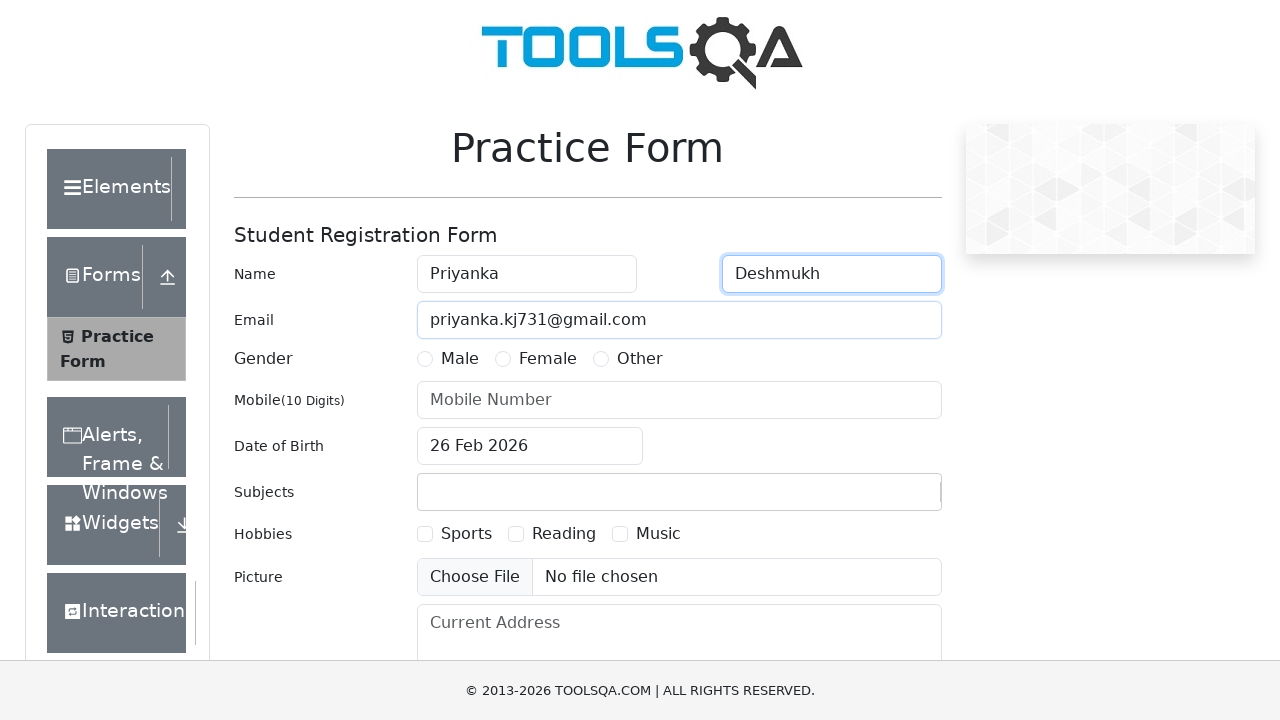

Selected Female gender radio button at (503, 359) on input[value='Female']
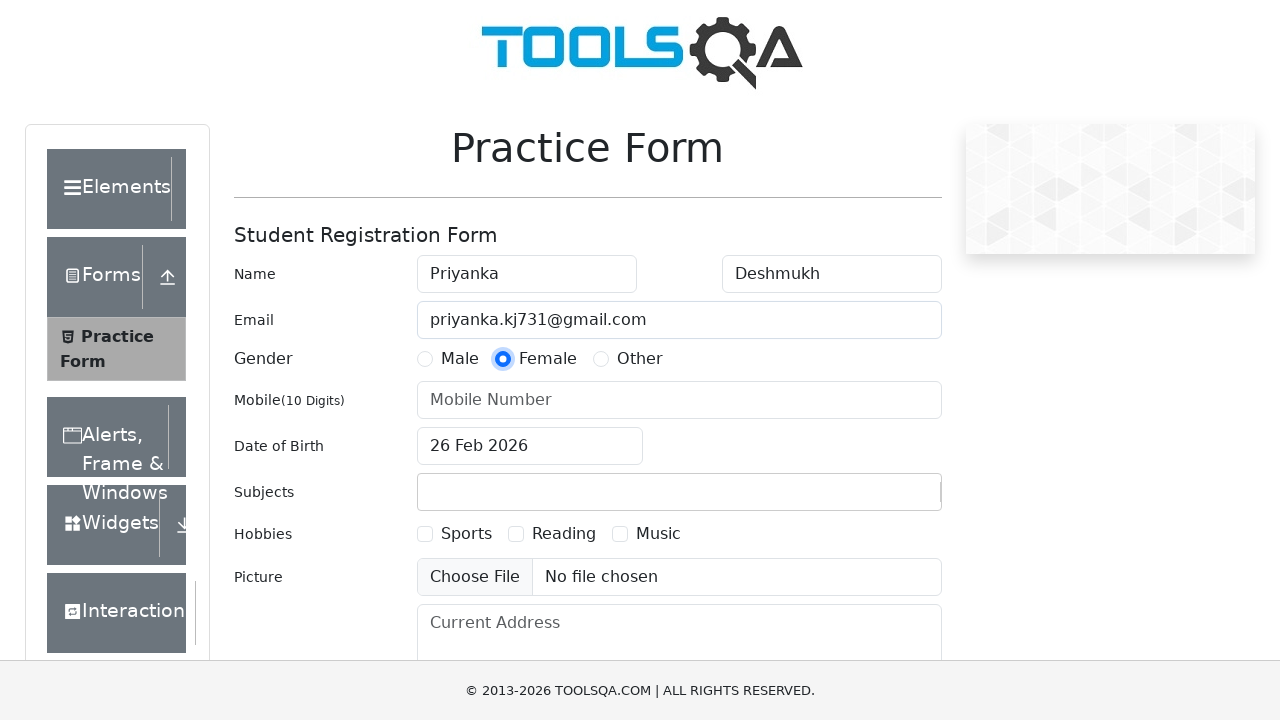

Filled mobile number field with '9011370202' on input[placeholder='Mobile Number']
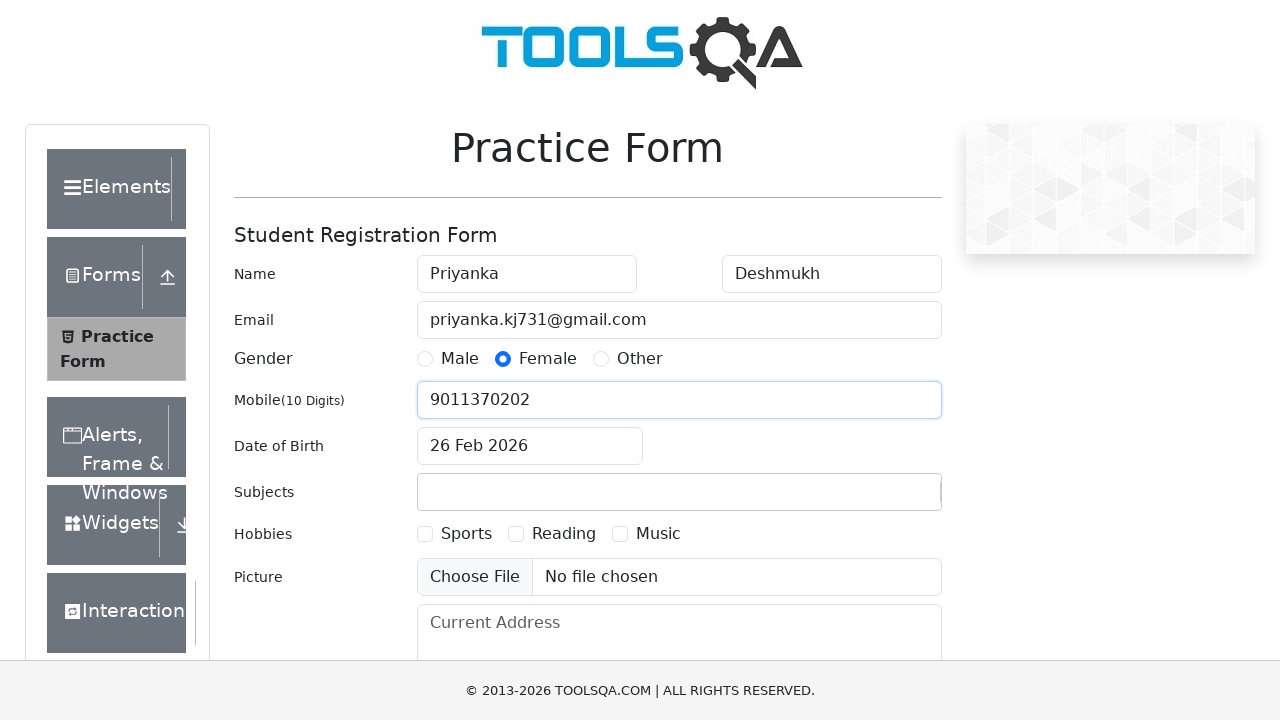

Filled current address field with 'Beed' on textarea.form-control
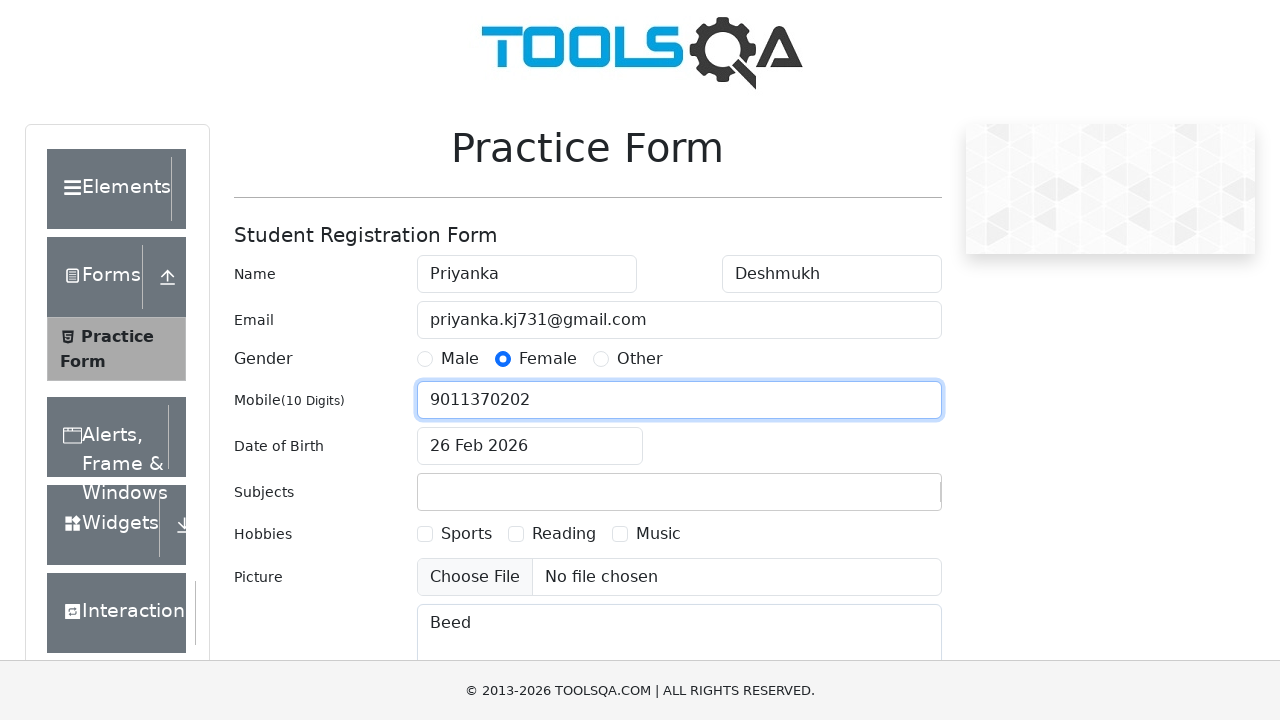

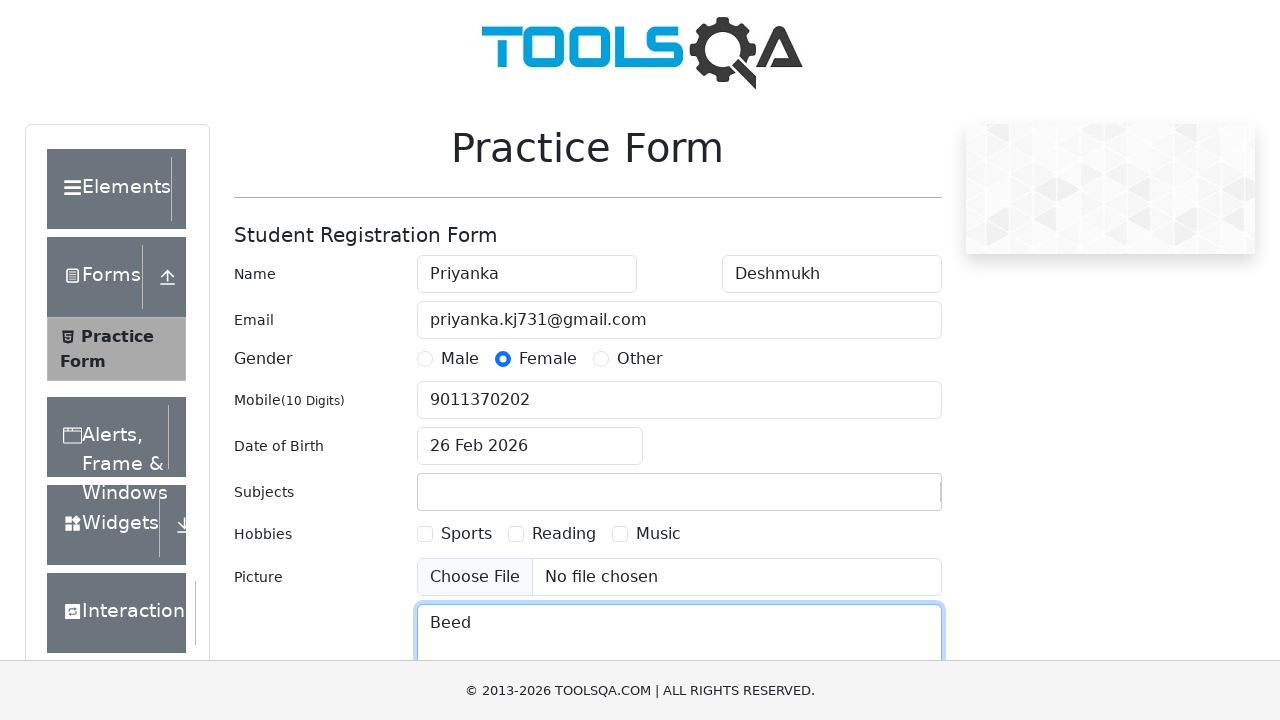